Tests keyboard events by using SHIFT key modifier to type uppercase letters "WEAR" into a search box, then clicks on a Winter wear option

Starting URL: https://lkmdemoaut.accenture.com/TestMeApp/fetchcat.htm

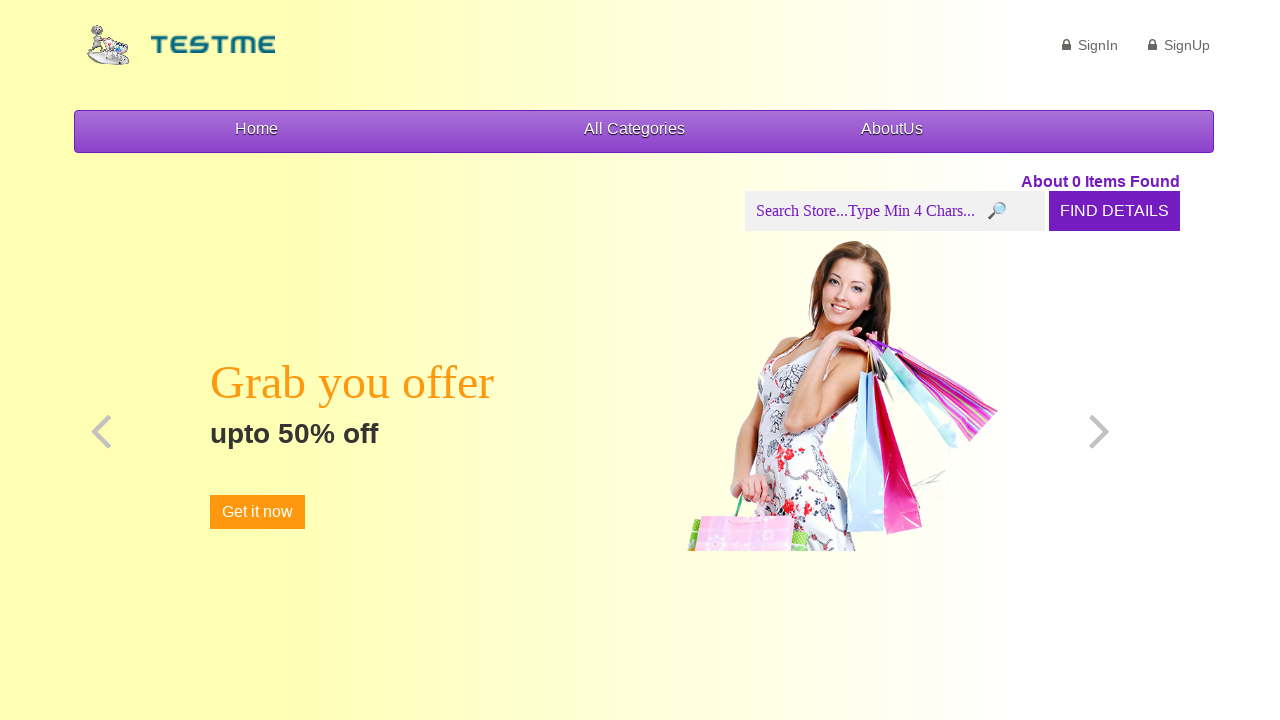

Navigated to test application URL
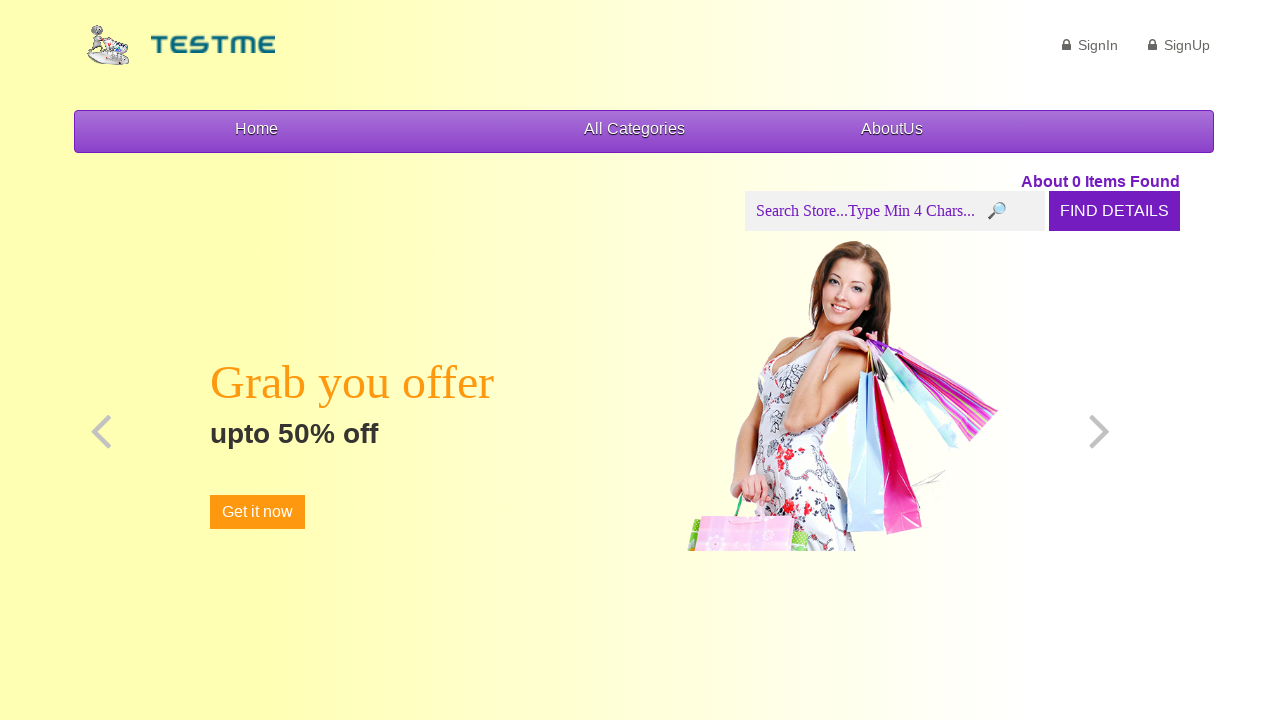

Located search box element
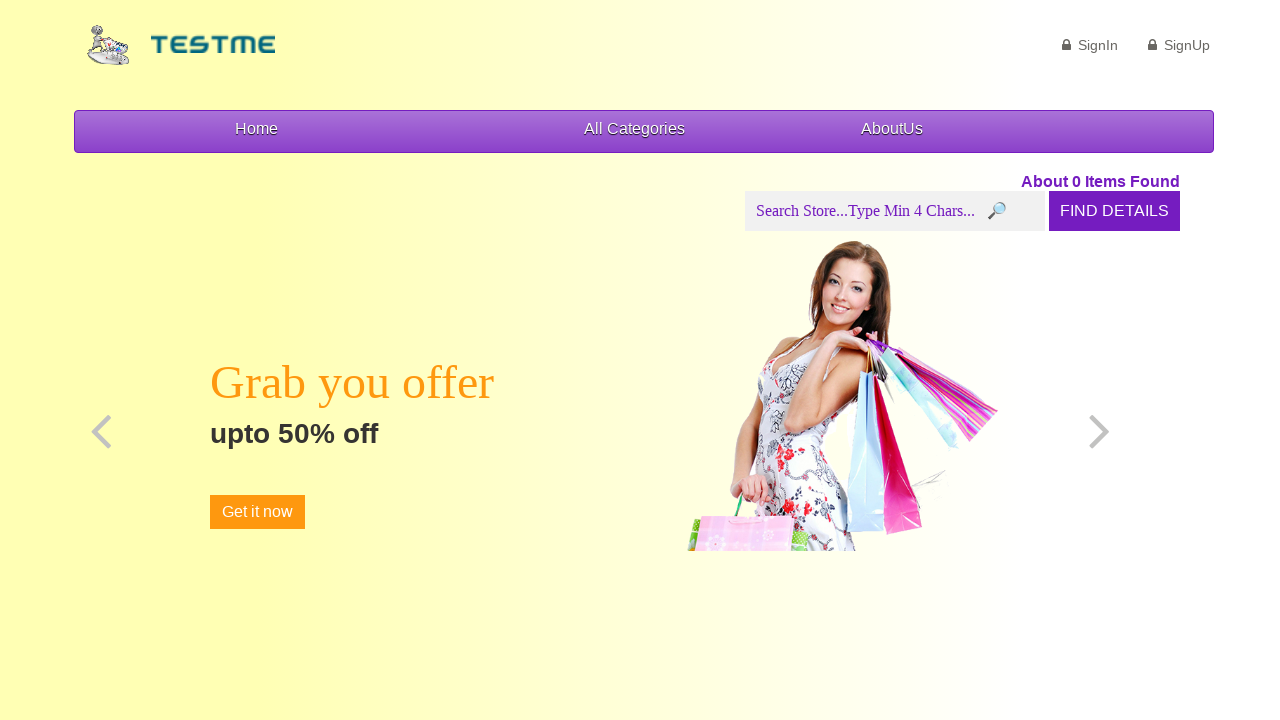

Pressed Shift+W to type 'W' in search box on #myInput
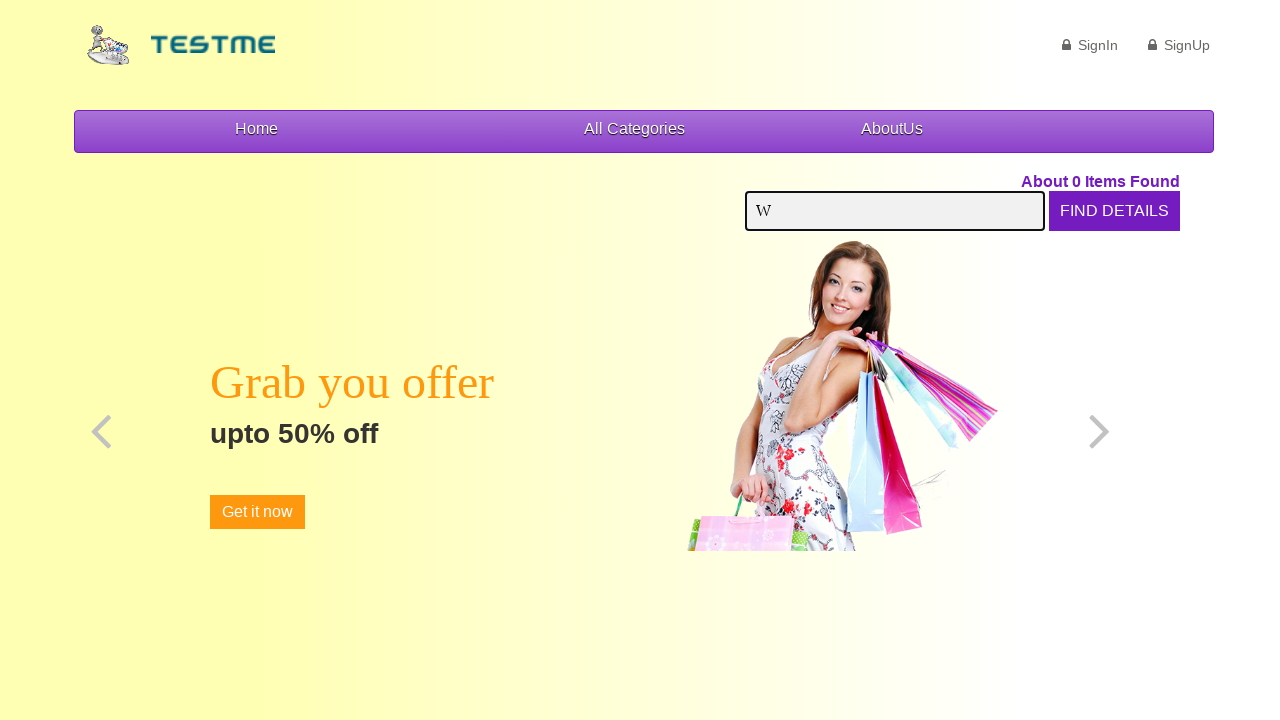

Waited 2 seconds
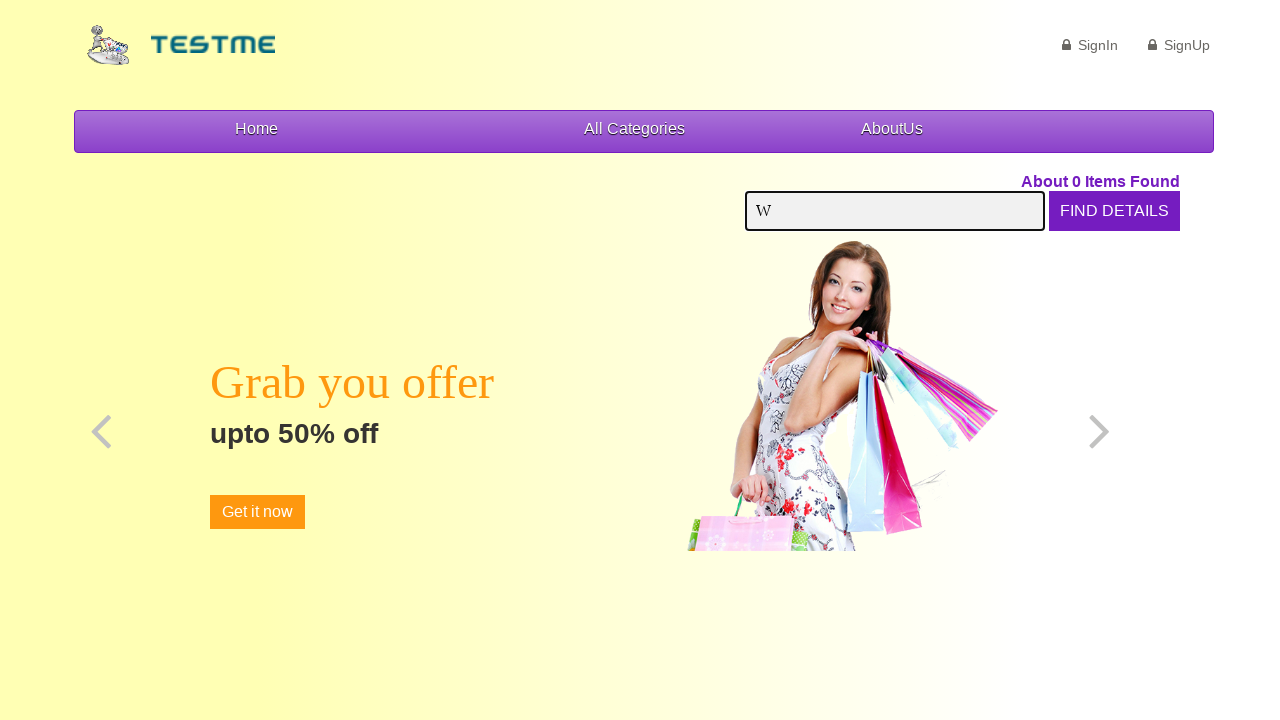

Pressed Shift+E to type 'E' in search box on #myInput
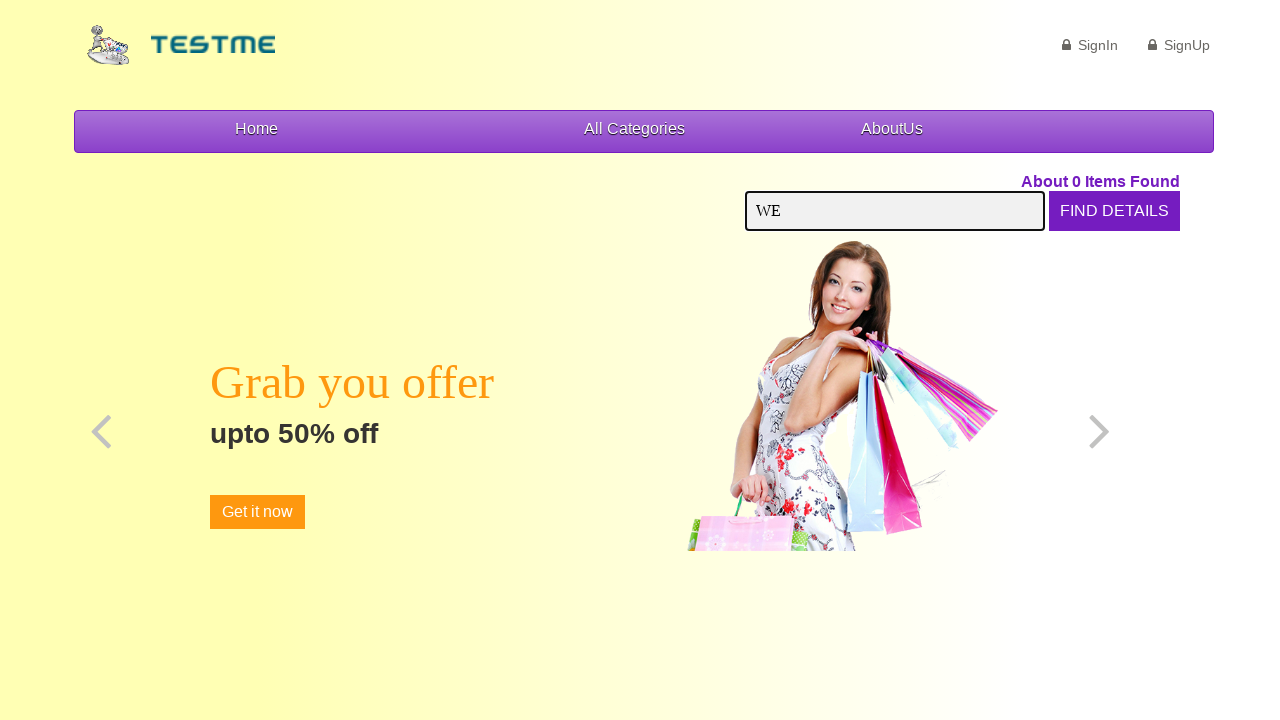

Waited 2 seconds
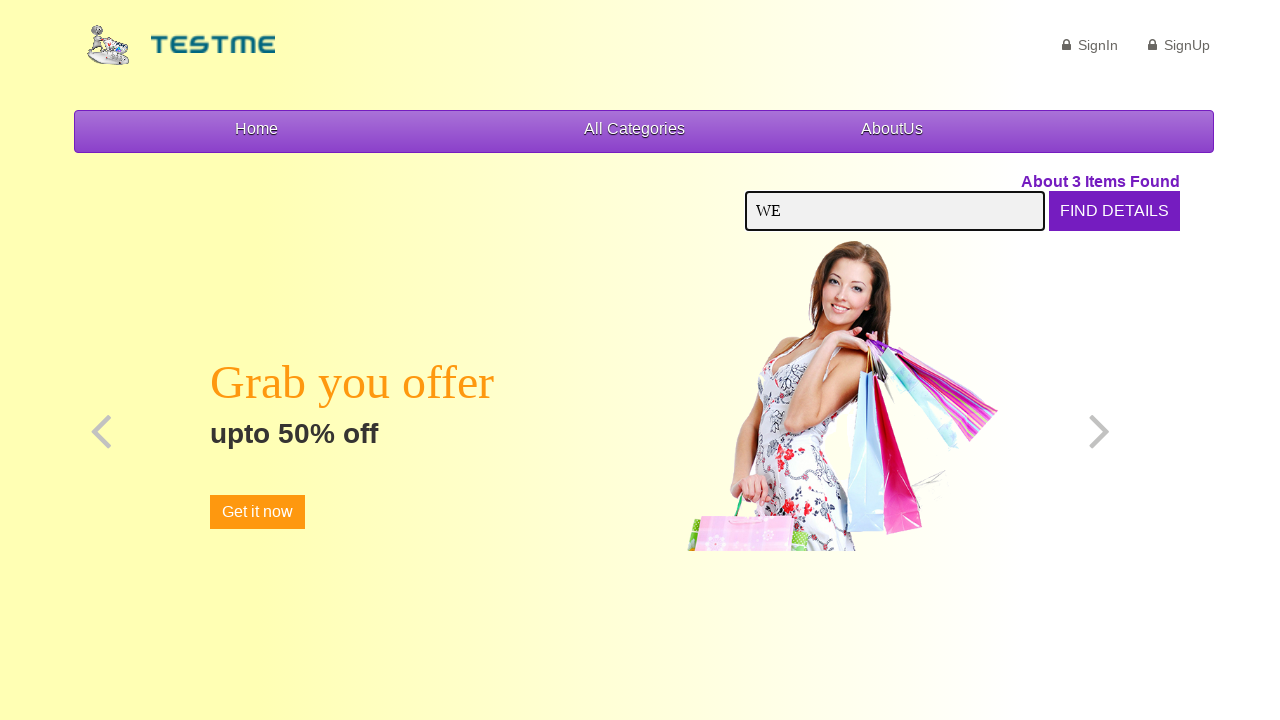

Pressed Shift+A to type 'A' in search box on #myInput
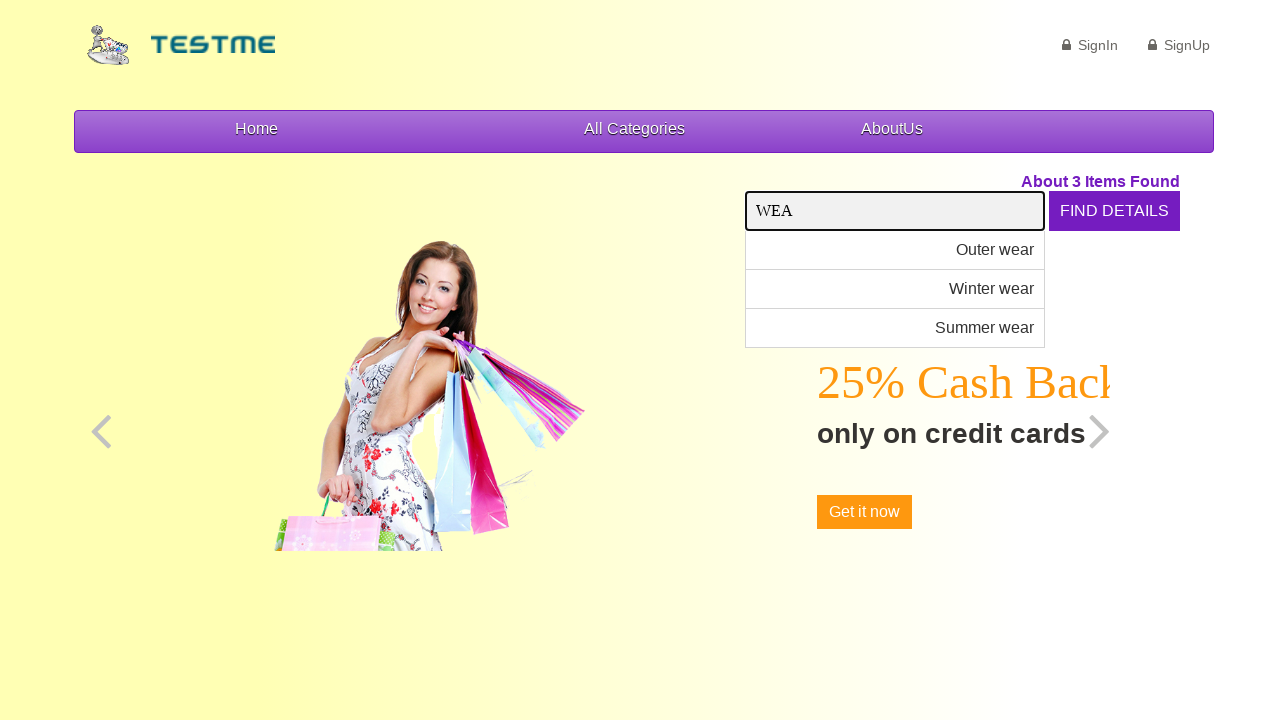

Waited 2 seconds
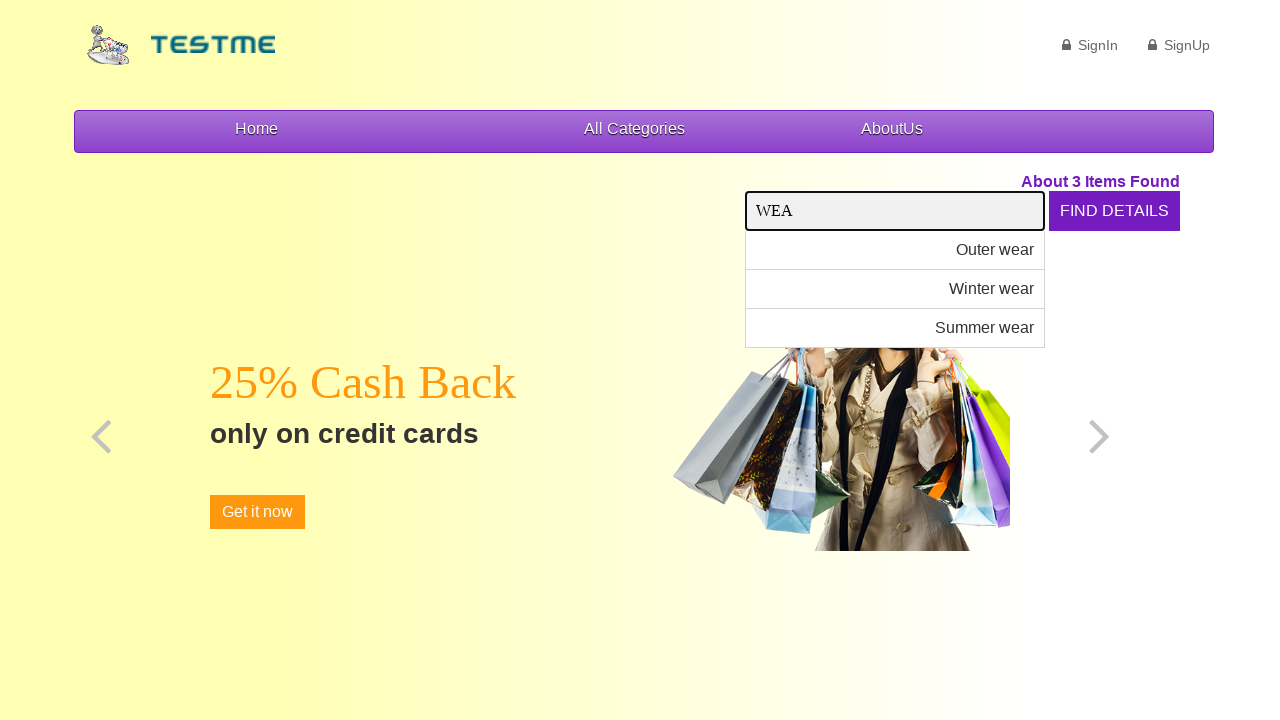

Pressed Shift+R to type 'R' in search box on #myInput
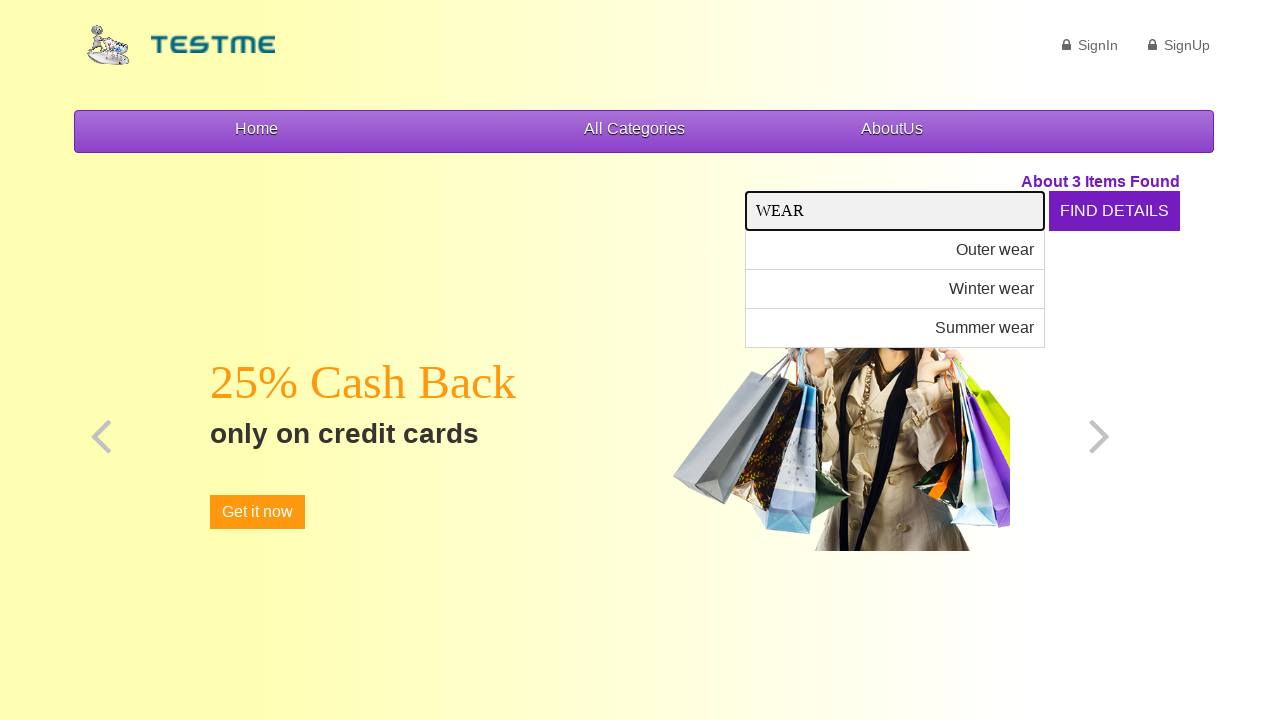

Waited 2 seconds
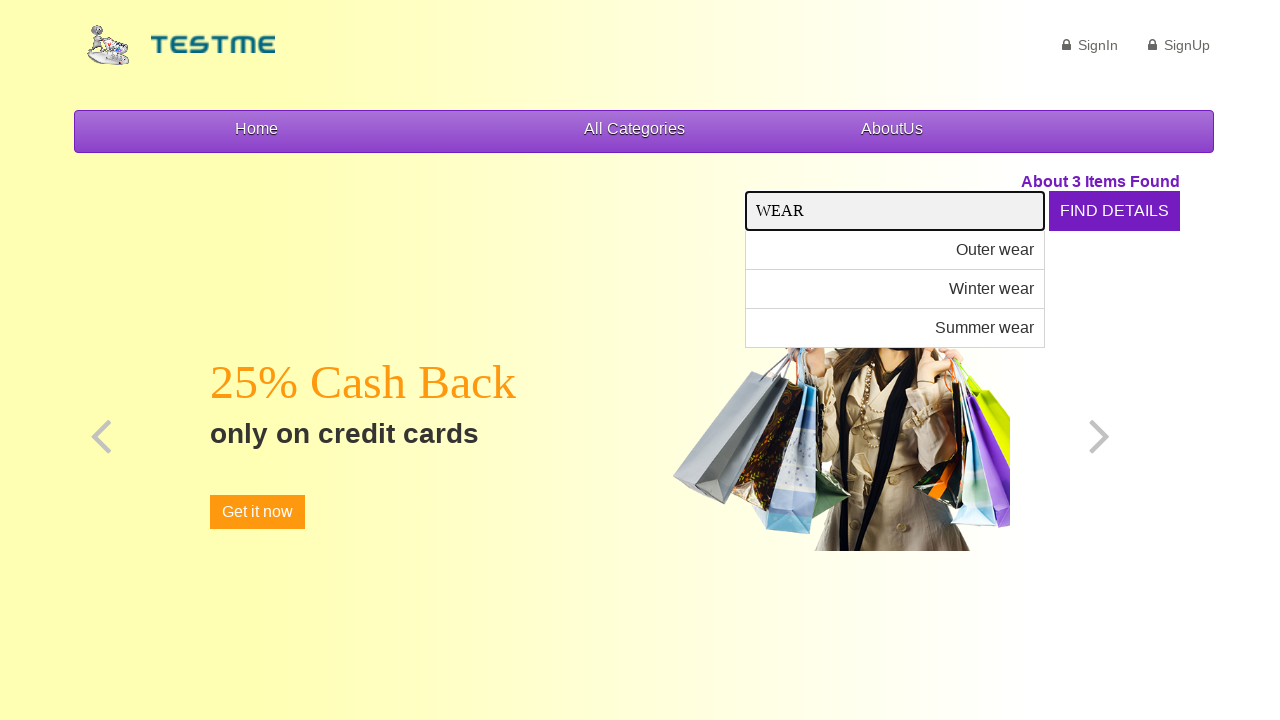

Clicked on Winter wear option at (895, 290) on xpath=//div[contains(text(),'Winter wear')]
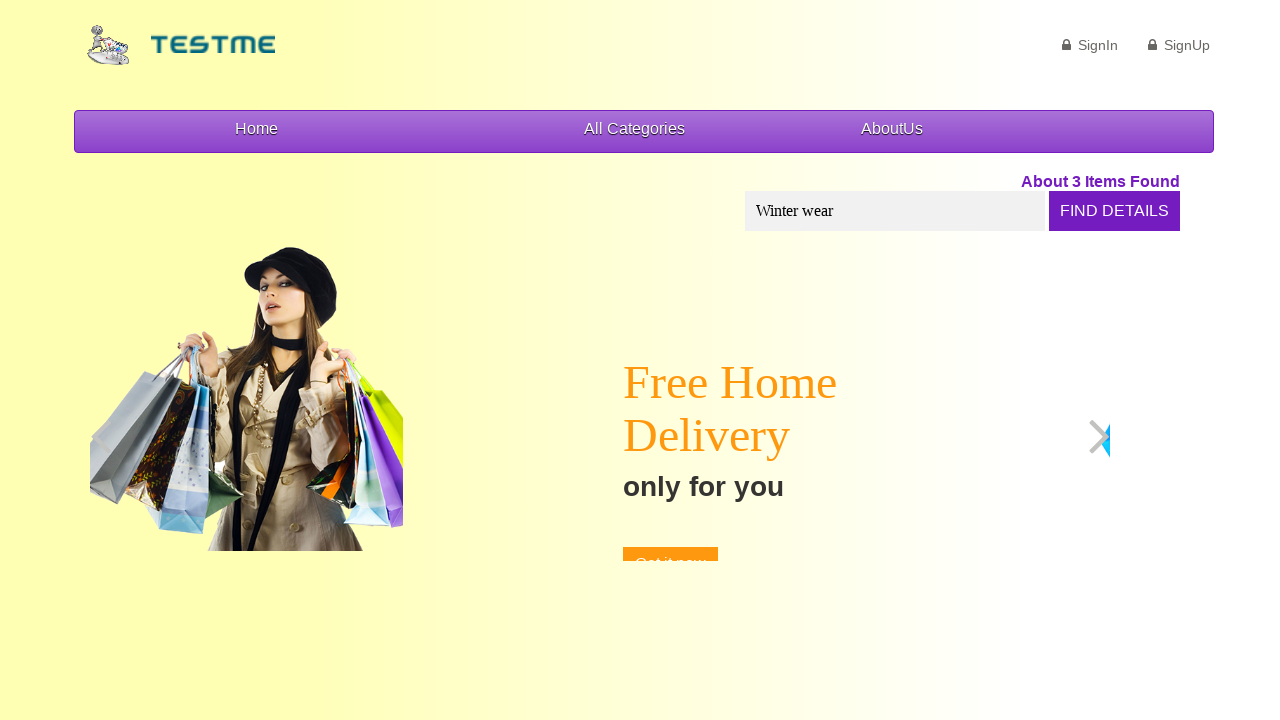

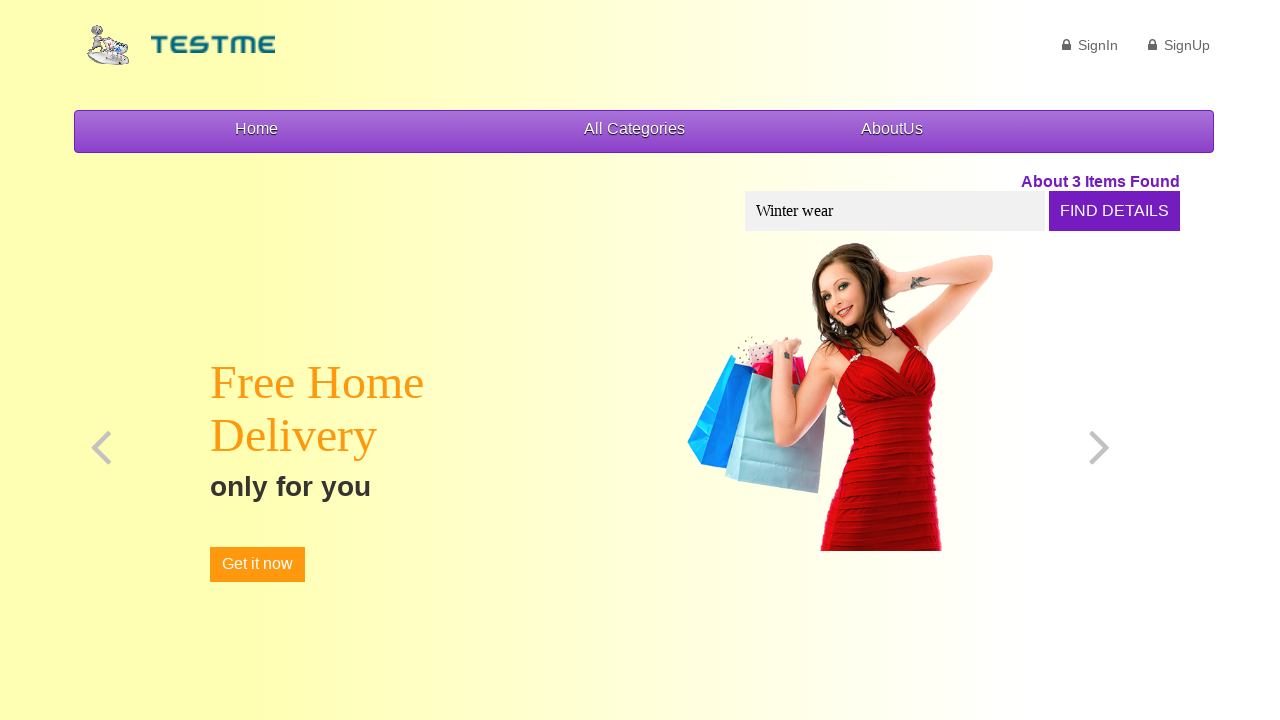